Tests that the page contains an H1 tag by attempting to locate it on the page.

Starting URL: https://www.alojamiento.io/property/apartamentos-centro-coló3n/BC-189483

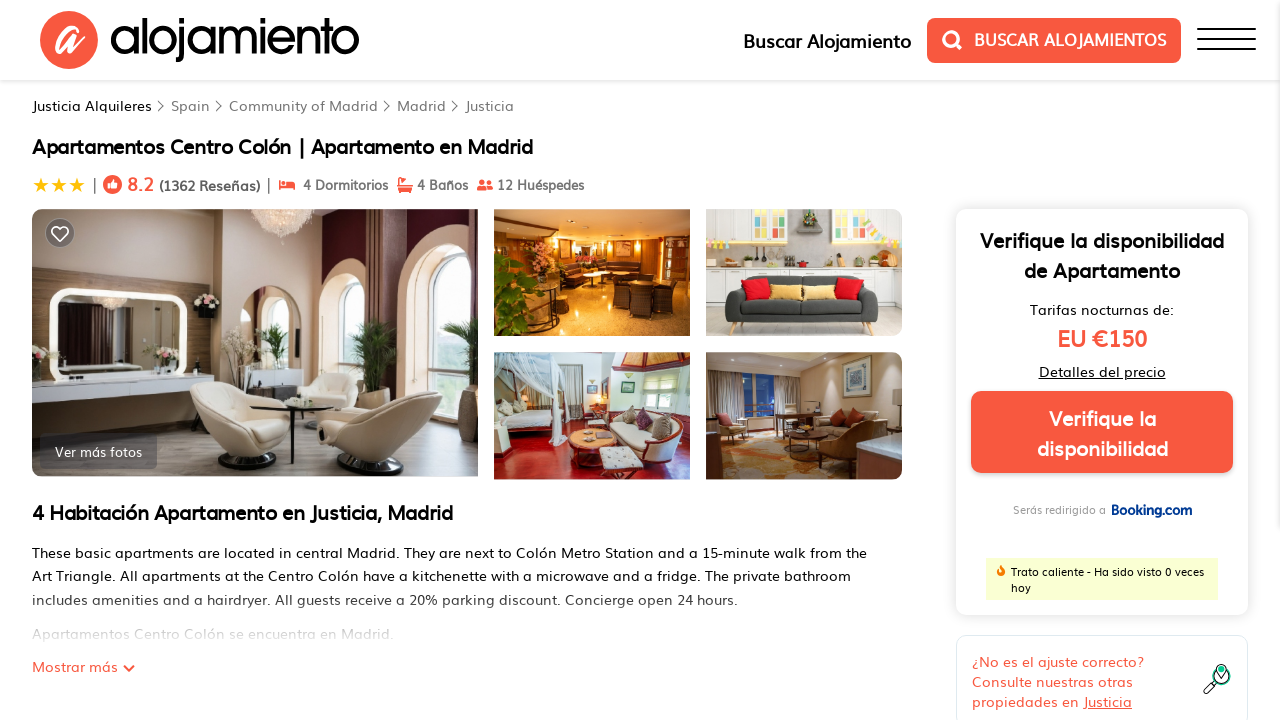

Navigated to property page
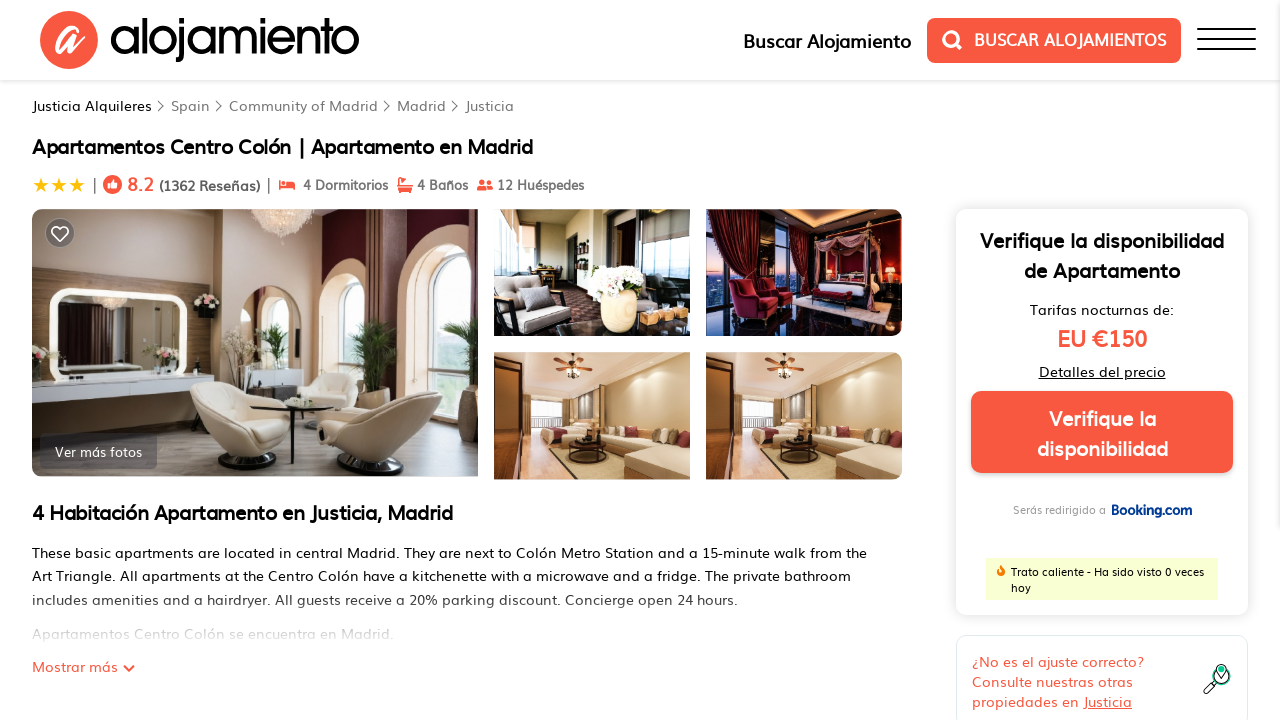

H1 tag found and loaded on the page
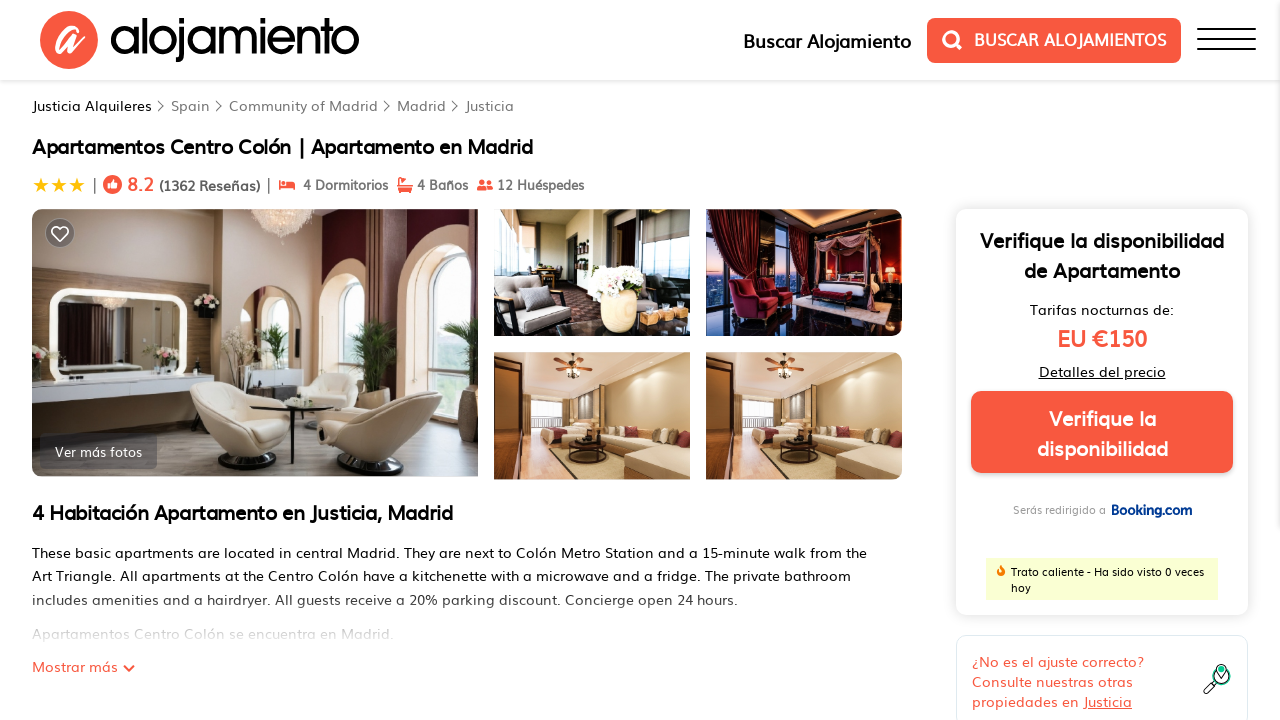

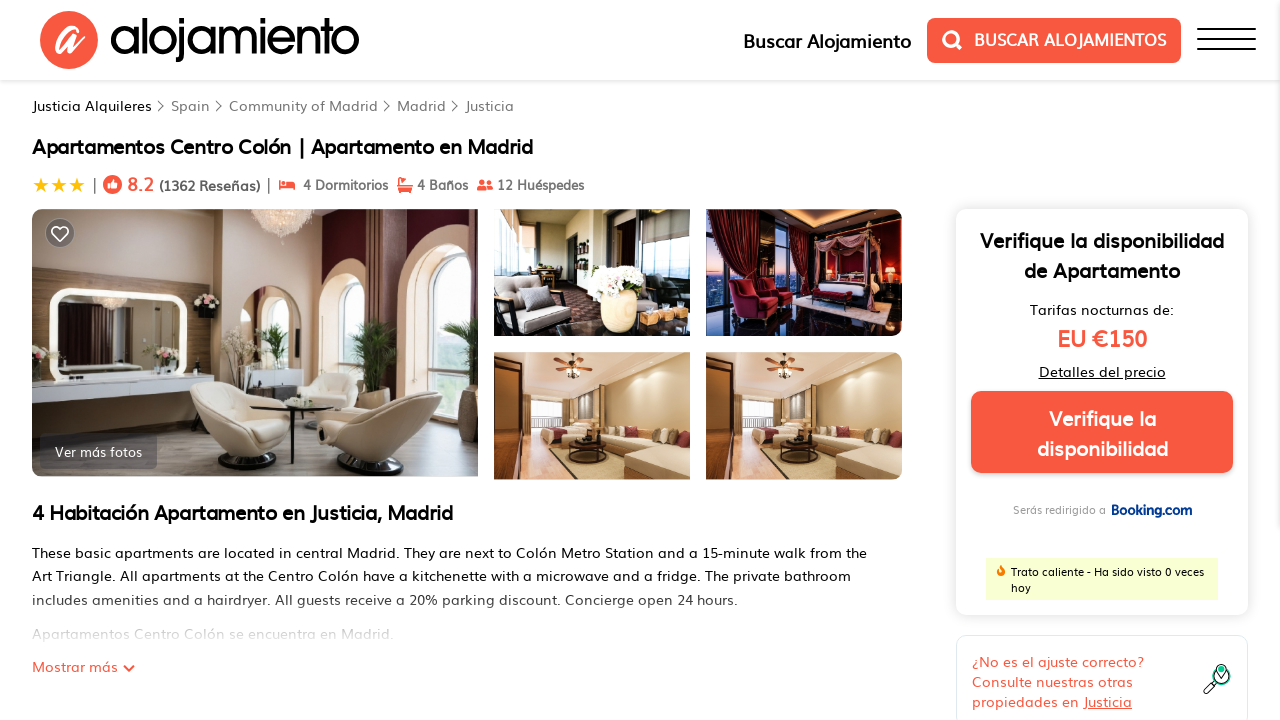